Tests handling of dynamic elements by filling a name field, clicking a button to enable a disabled textbox, then filling the newly enabled textbox

Starting URL: http://seleniumpractise.blogspot.com/2016/09/how-to-work-with-disable-textbox-or.html

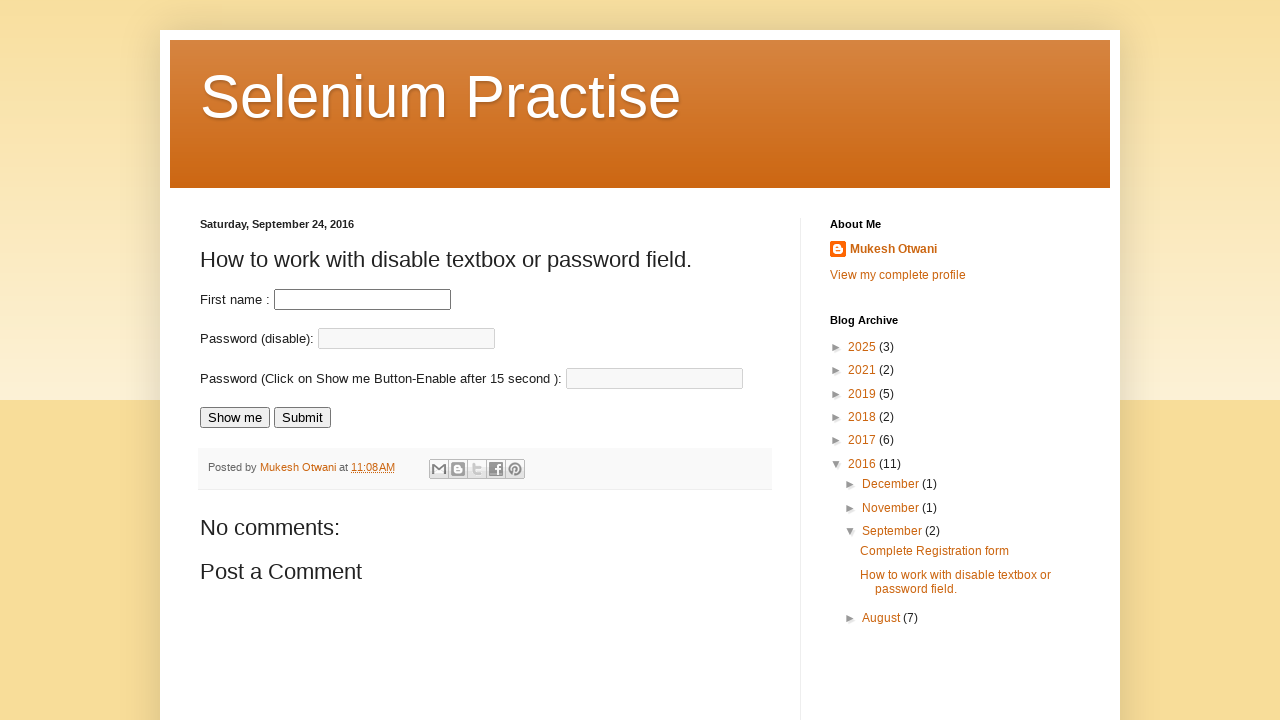

Filled name field with 'sapient' on input[name='fname']
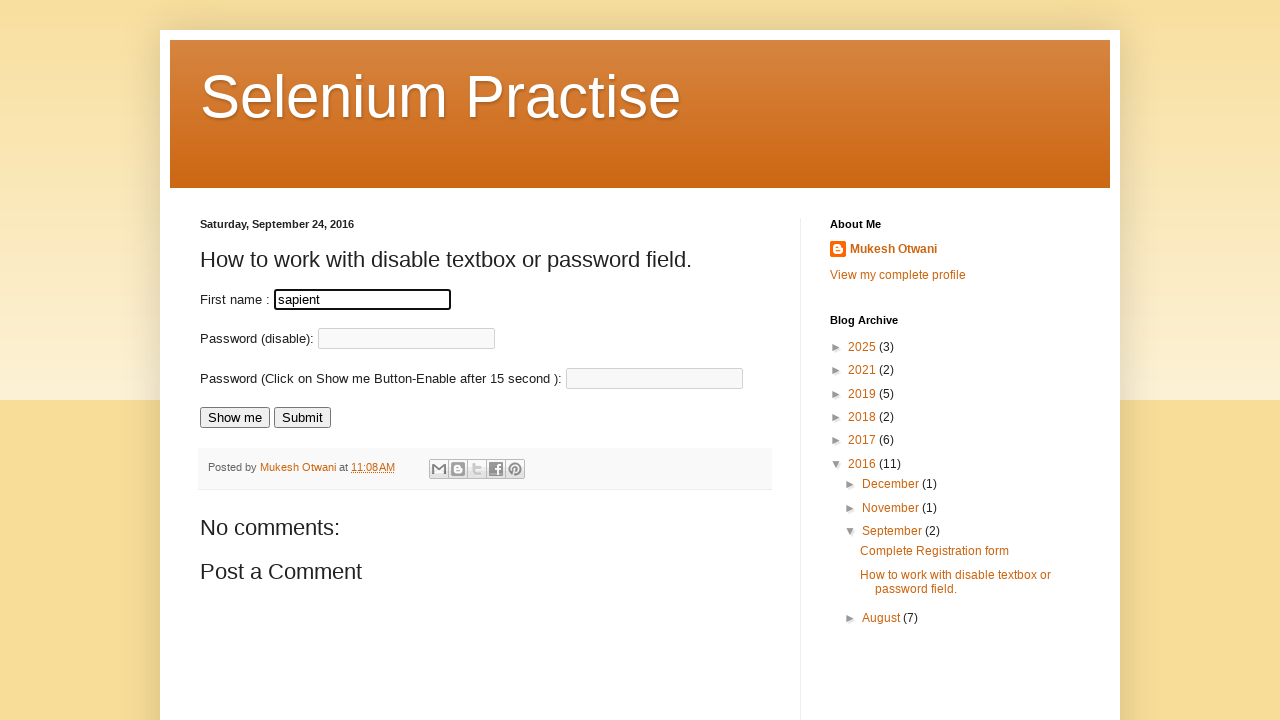

Clicked 'Show me' button to enable disabled textbox at (235, 418) on input[value='Show me']
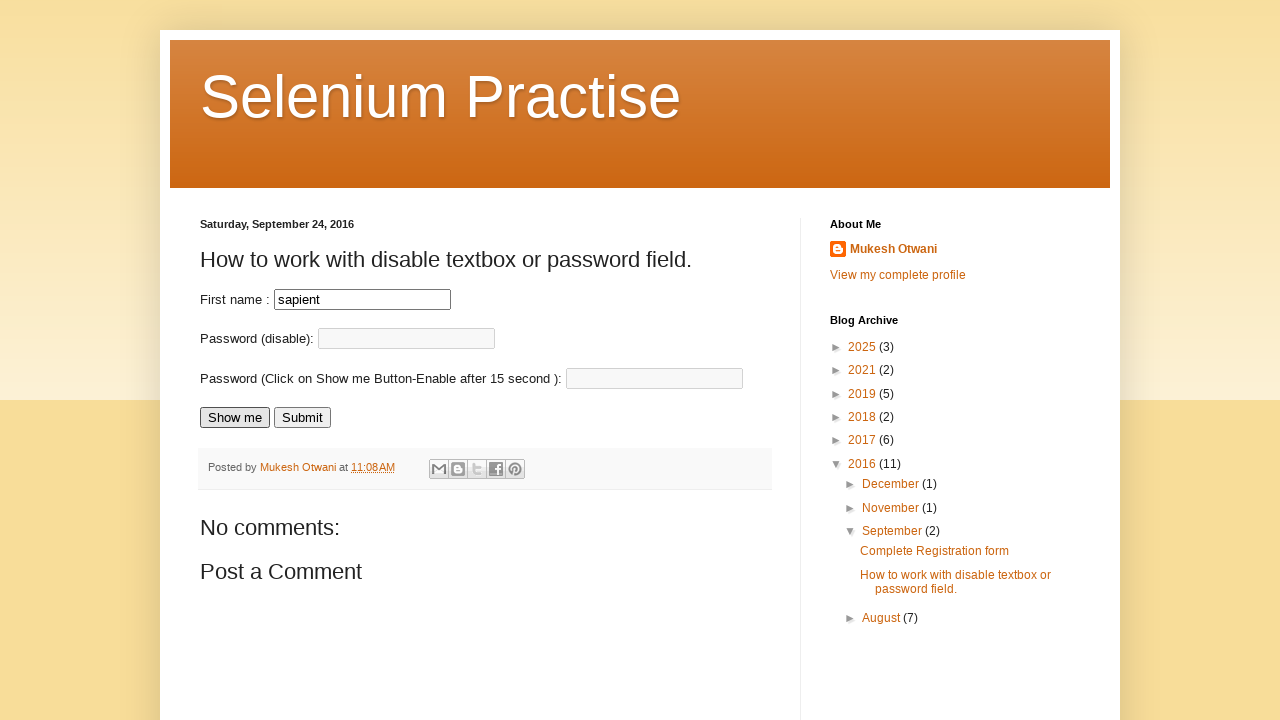

Password field became visible after button click
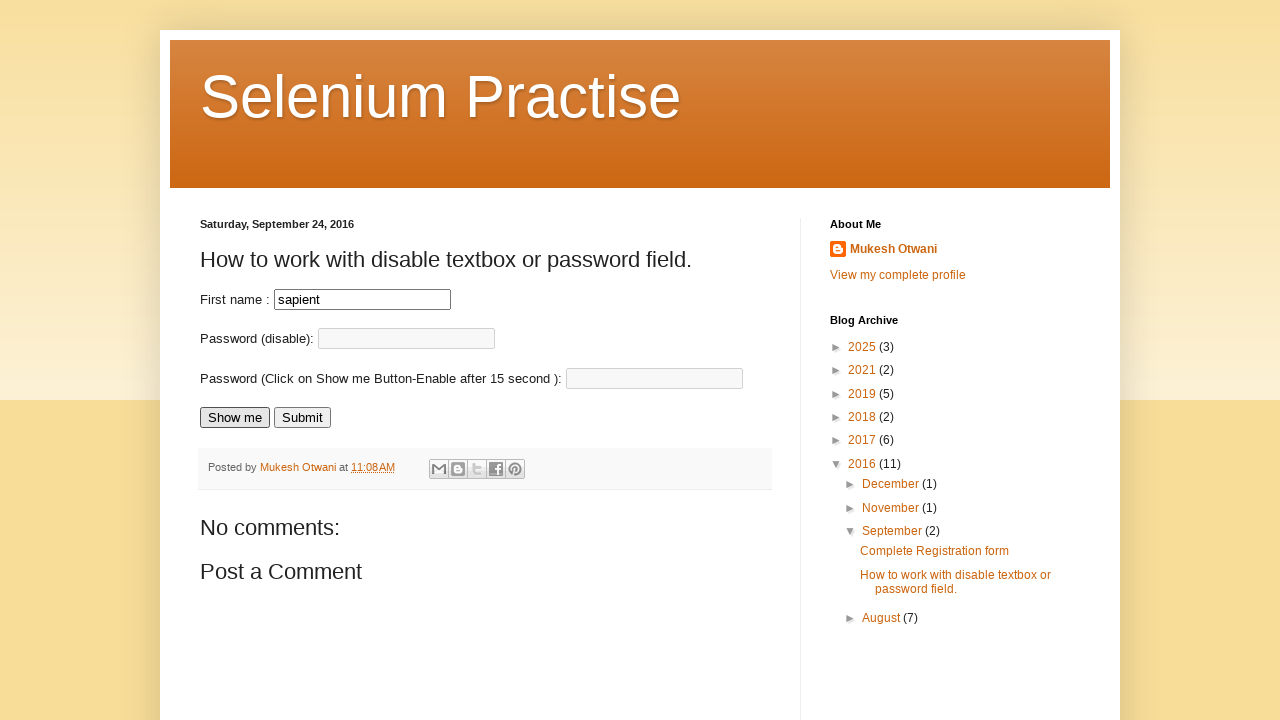

Filled newly enabled password field with 'ananth' on input#passnew
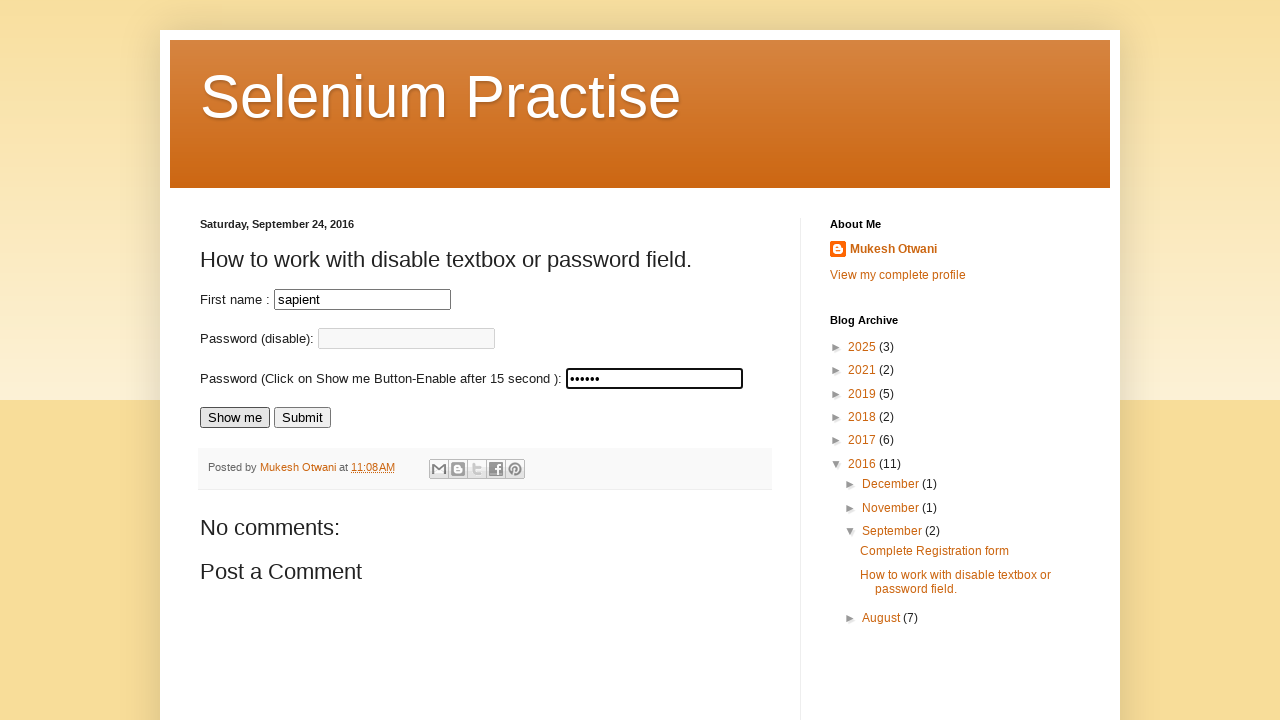

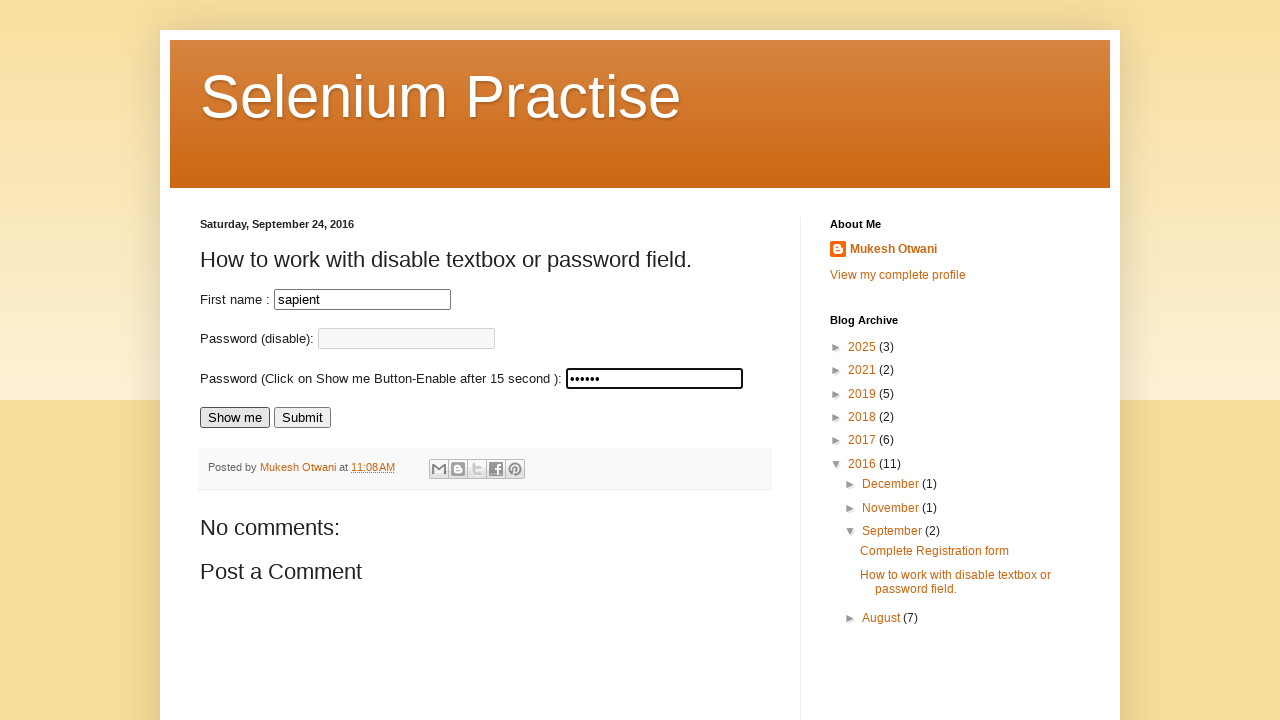